Opens OpenCart website in the first tab, then opens a new tab and navigates to Test Automation Practice blog to demonstrate multi-tab browser handling

Starting URL: https://www.opencart.com/

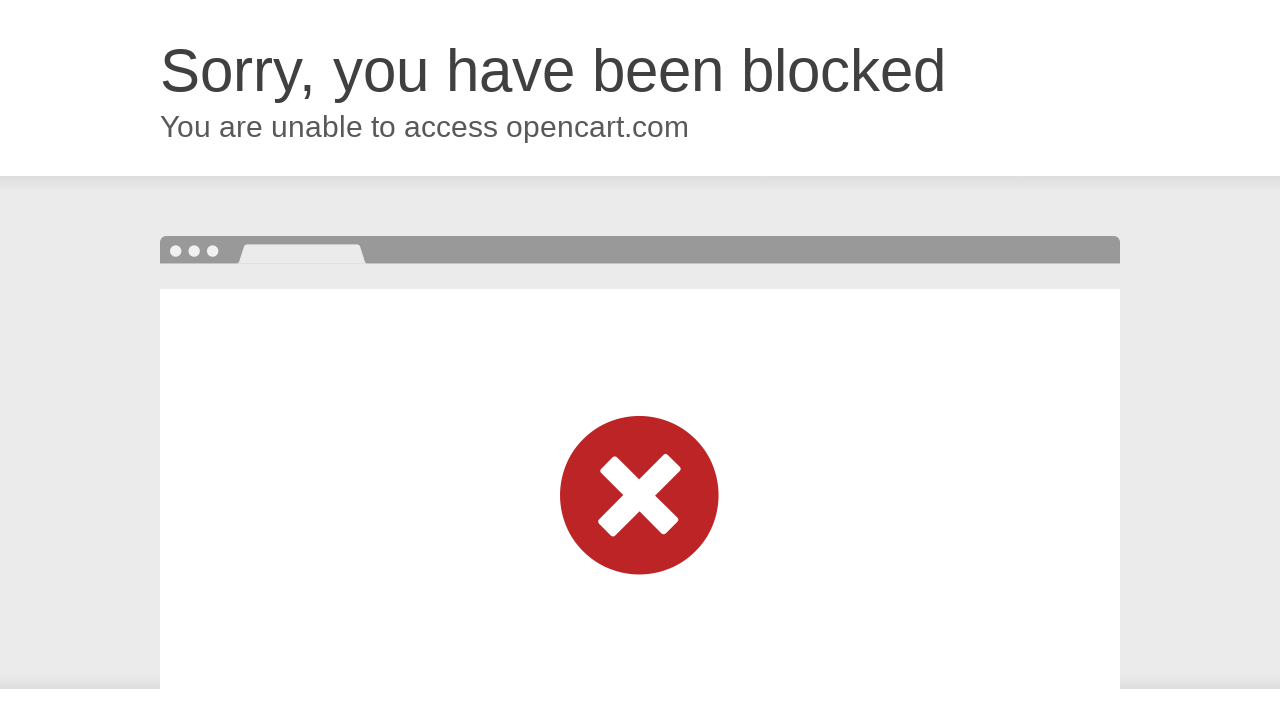

Opened a new tab in the browser
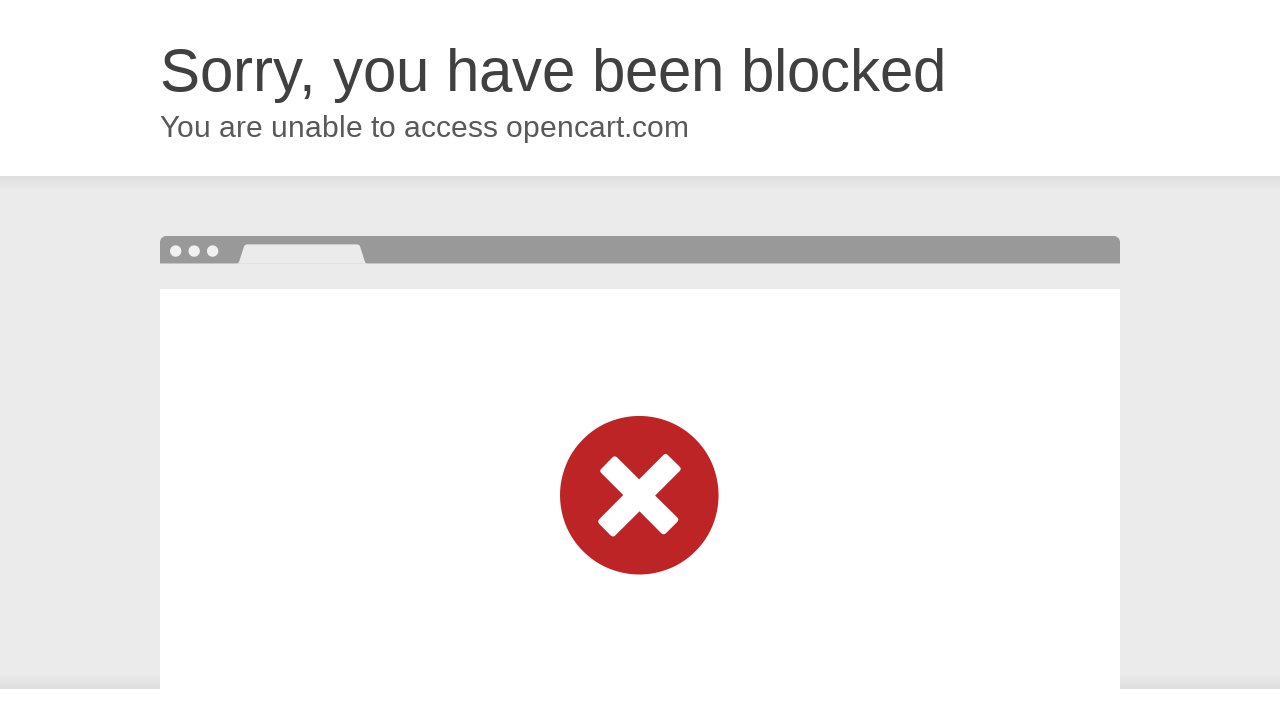

Navigated to Test Automation Practice blog in the new tab
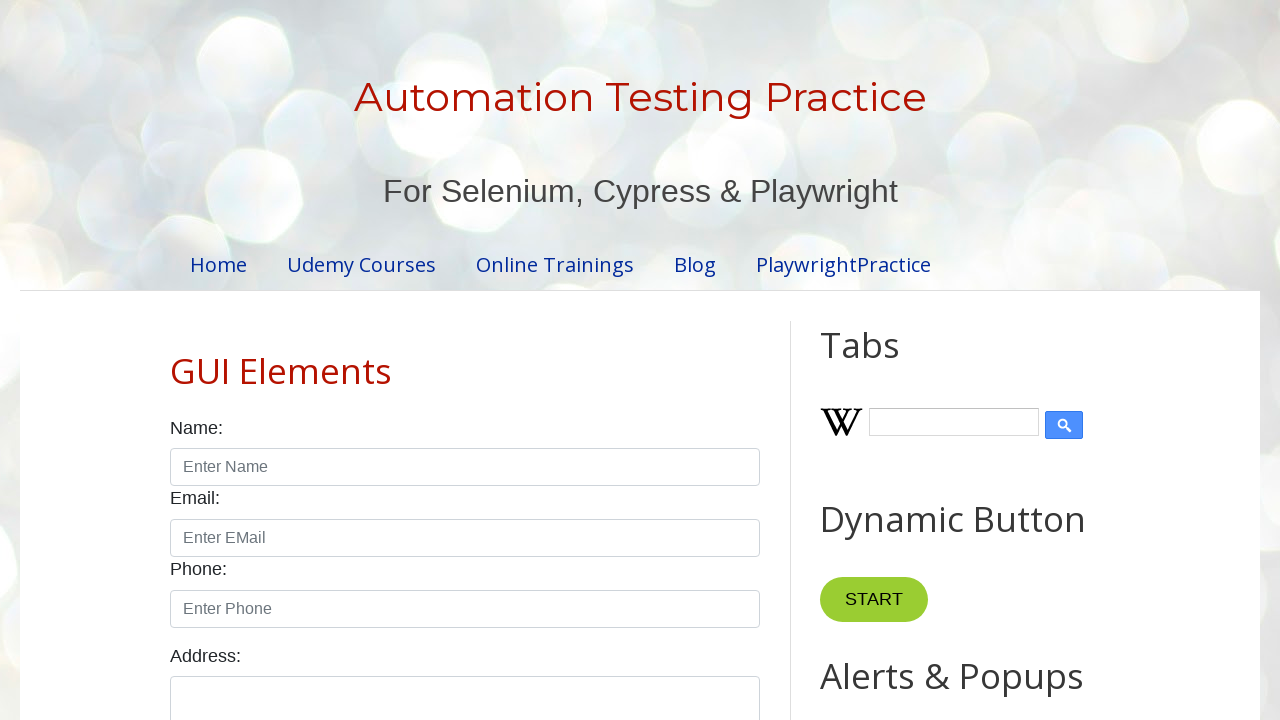

Test Automation Practice blog page fully loaded (DOM content loaded)
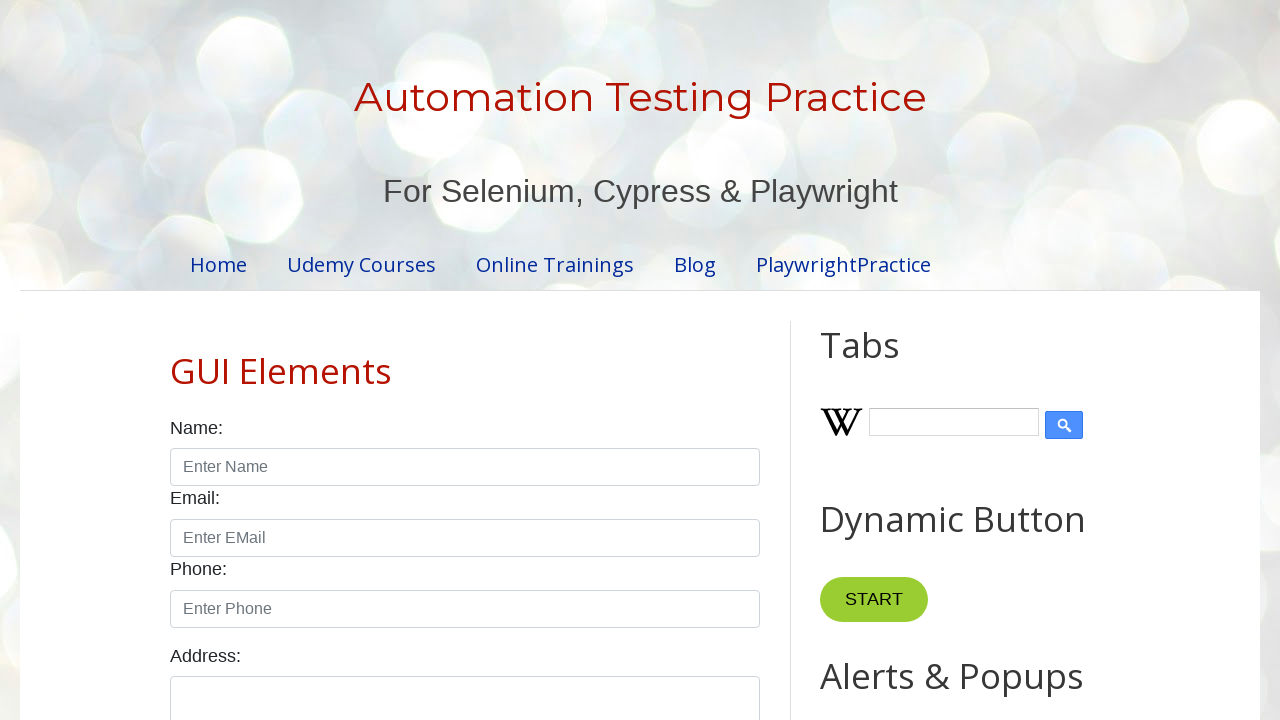

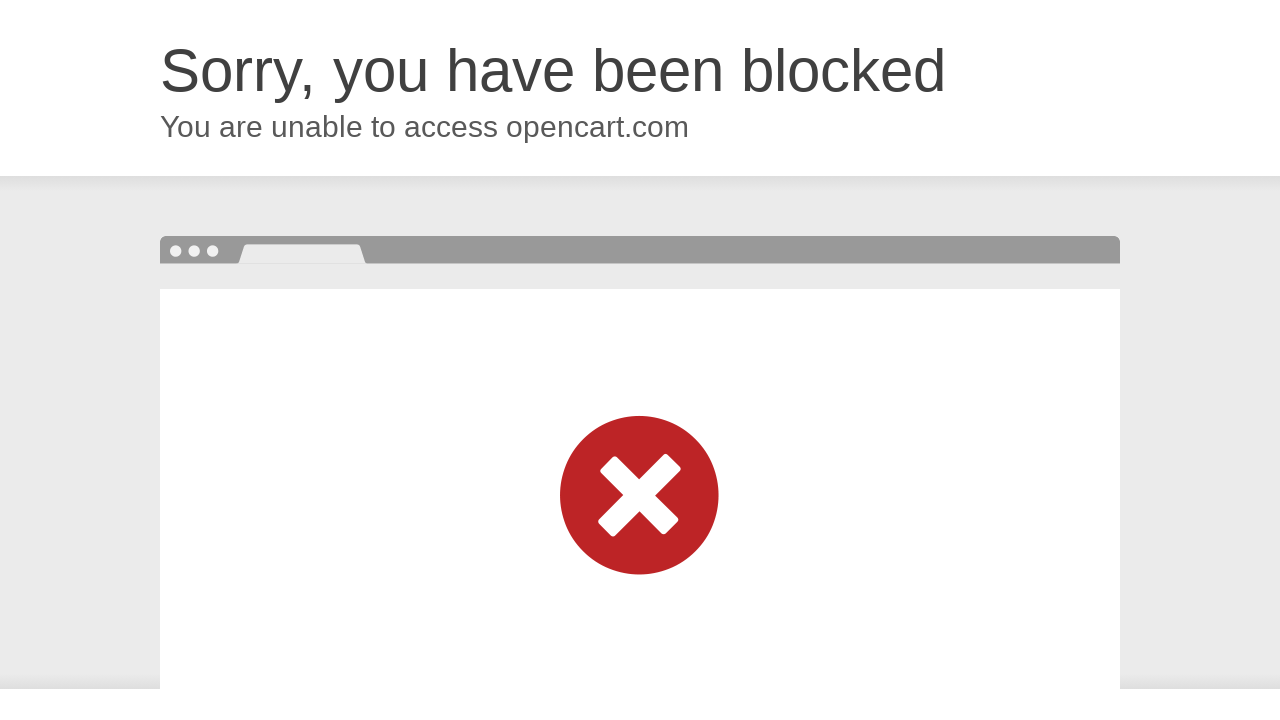